Tests that new items are appended to the bottom of the todo list by creating 3 items

Starting URL: https://demo.playwright.dev/todomvc

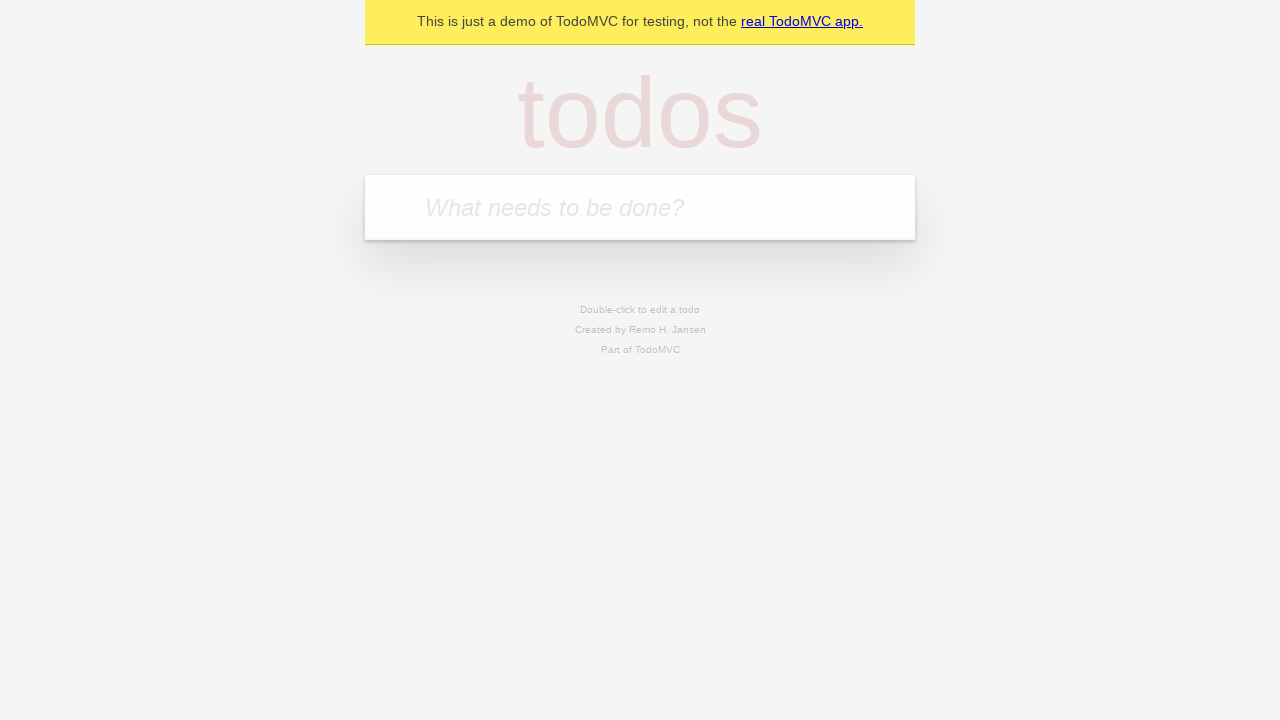

Filled input field with first todo item 'buy some cheese' on .new-todo
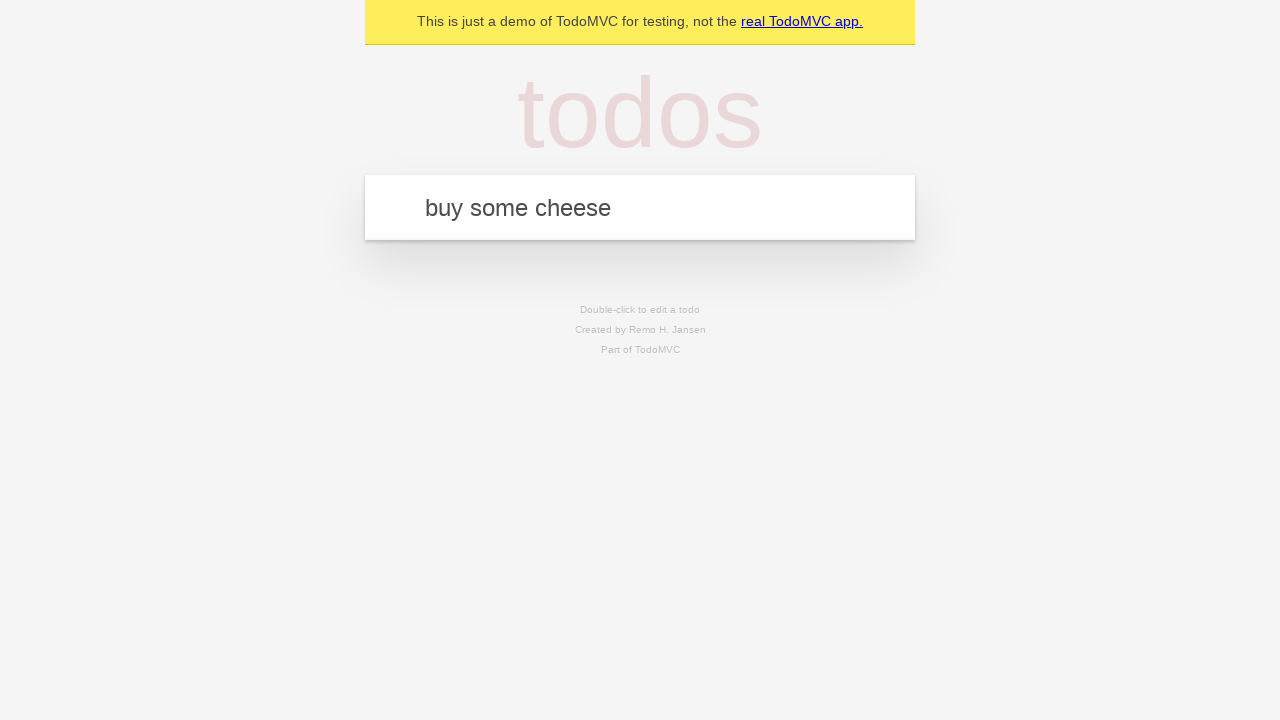

Pressed Enter to create first todo item on .new-todo
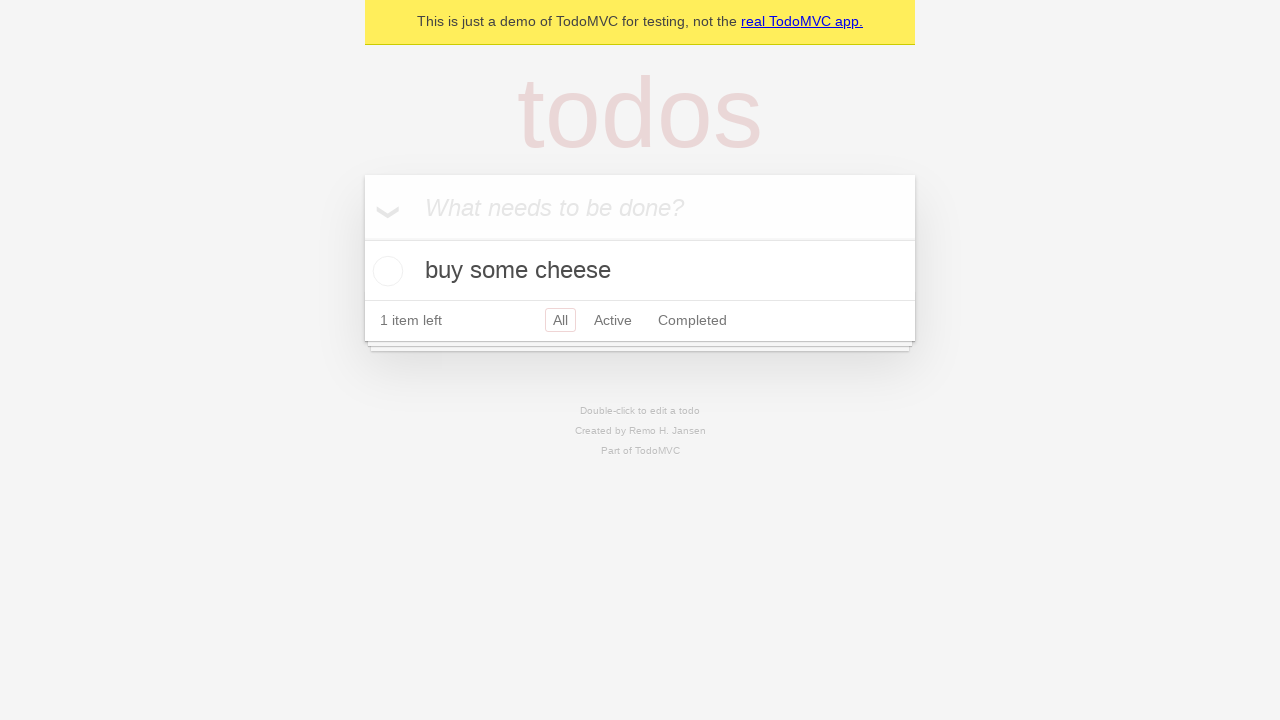

Filled input field with second todo item 'feed the cat' on .new-todo
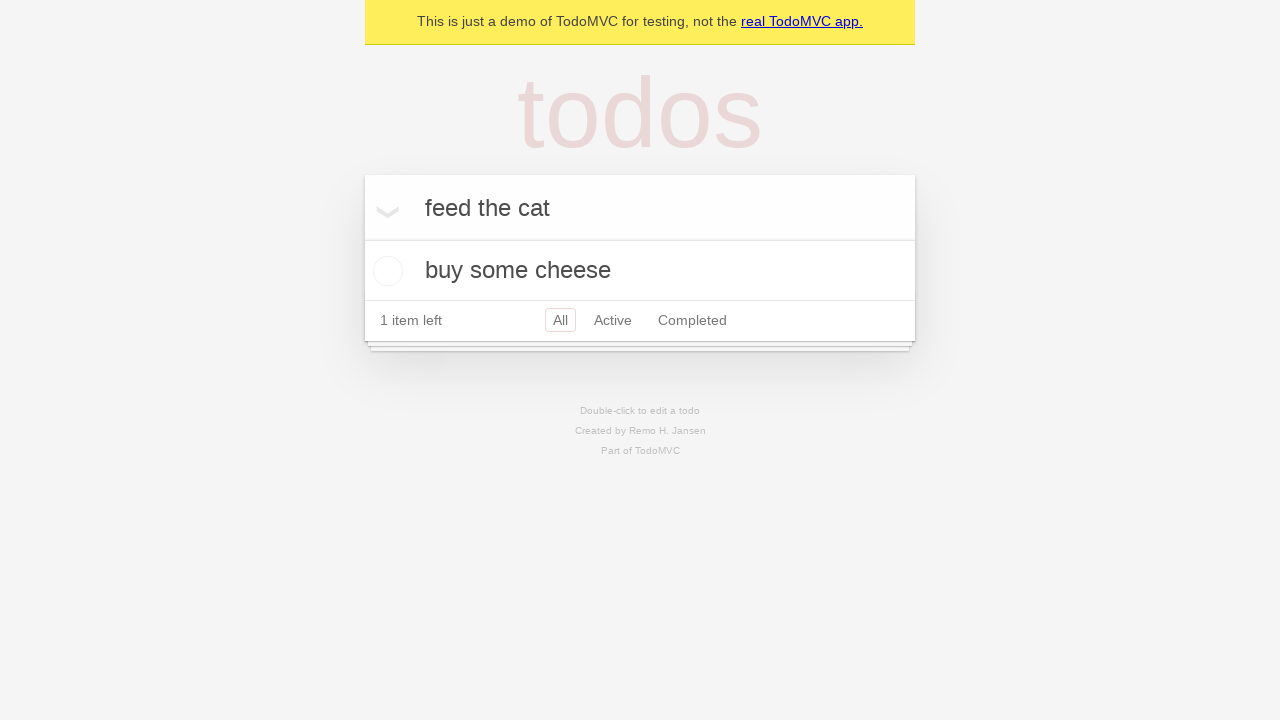

Pressed Enter to create second todo item on .new-todo
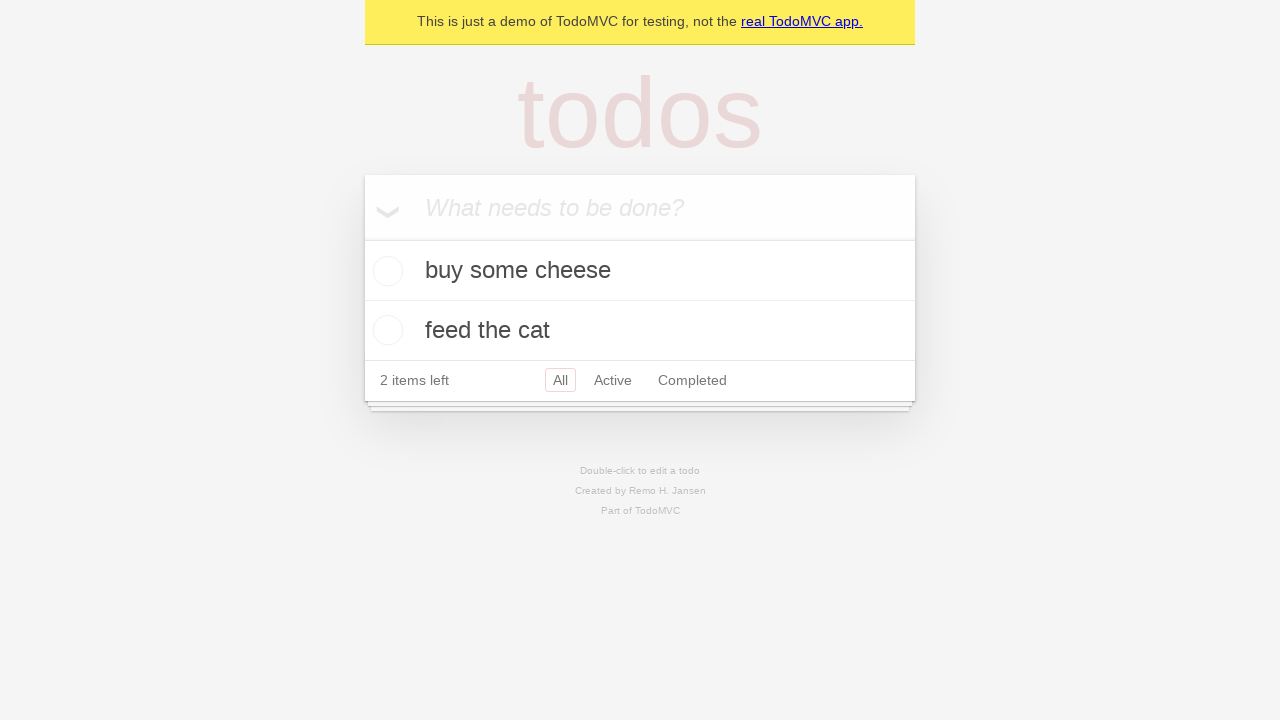

Filled input field with third todo item 'book a doctors appointment' on .new-todo
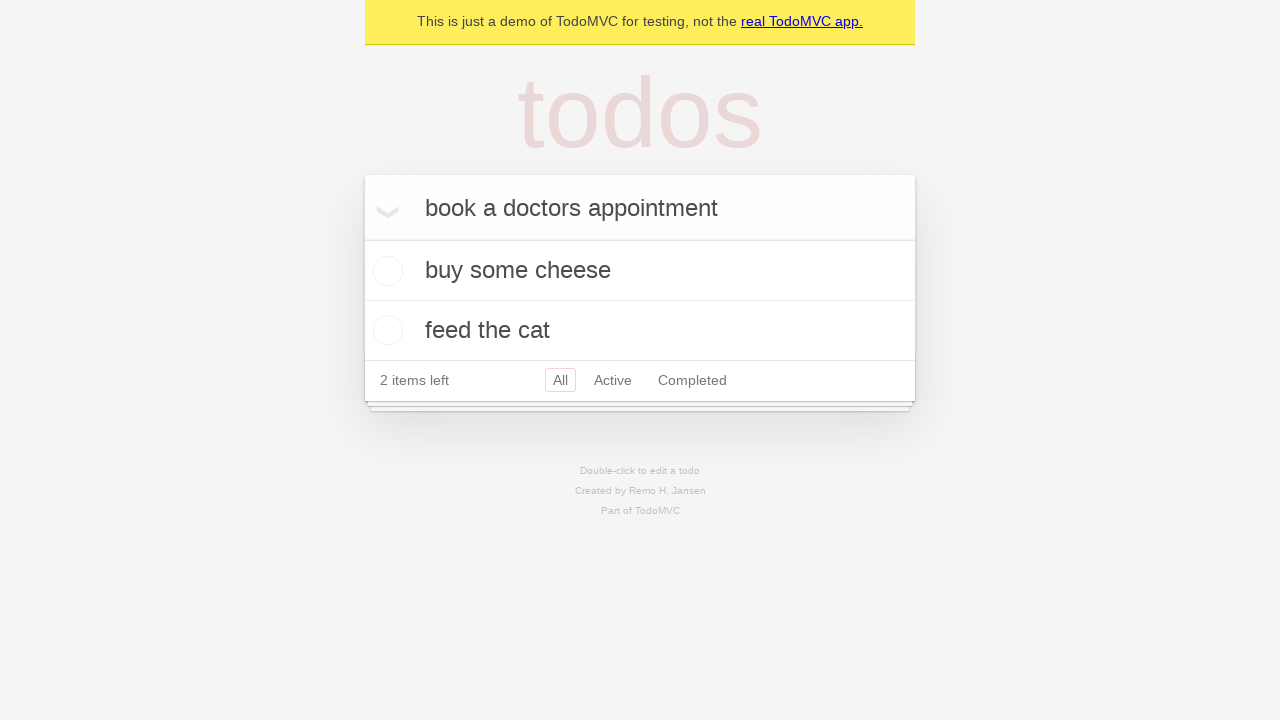

Pressed Enter to create third todo item on .new-todo
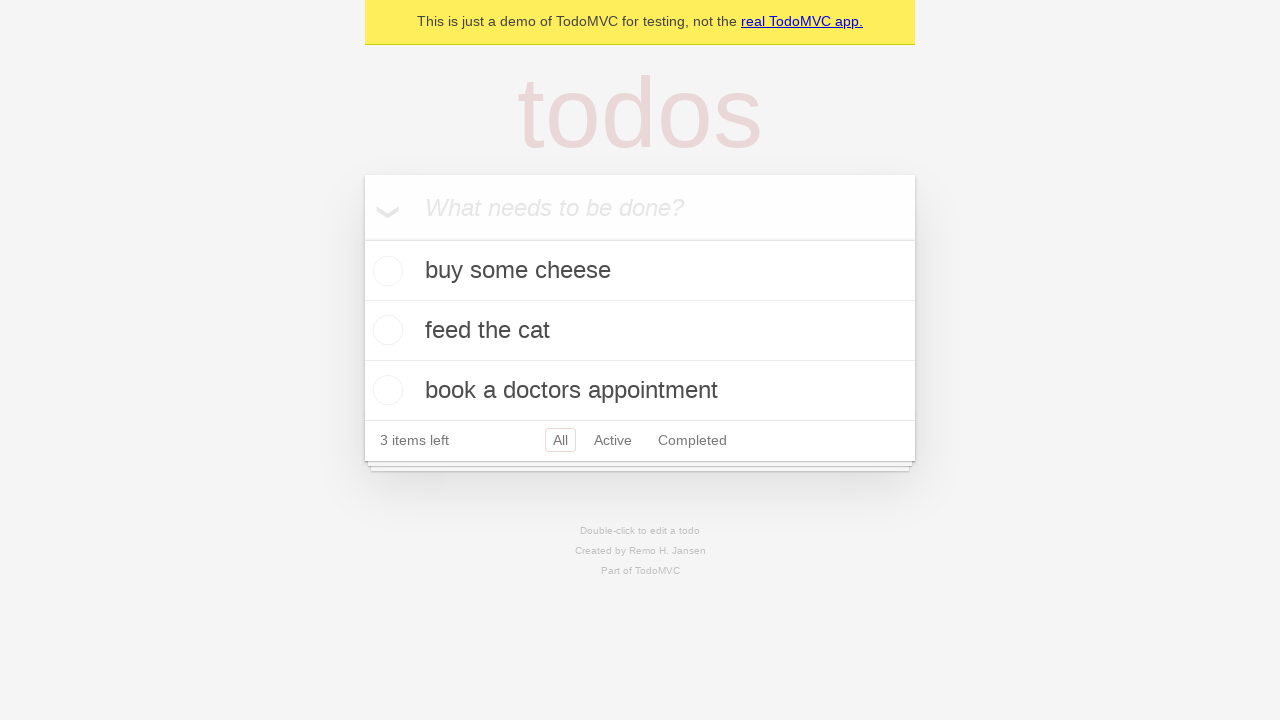

Todo count element loaded, verifying all 3 items were appended to the list
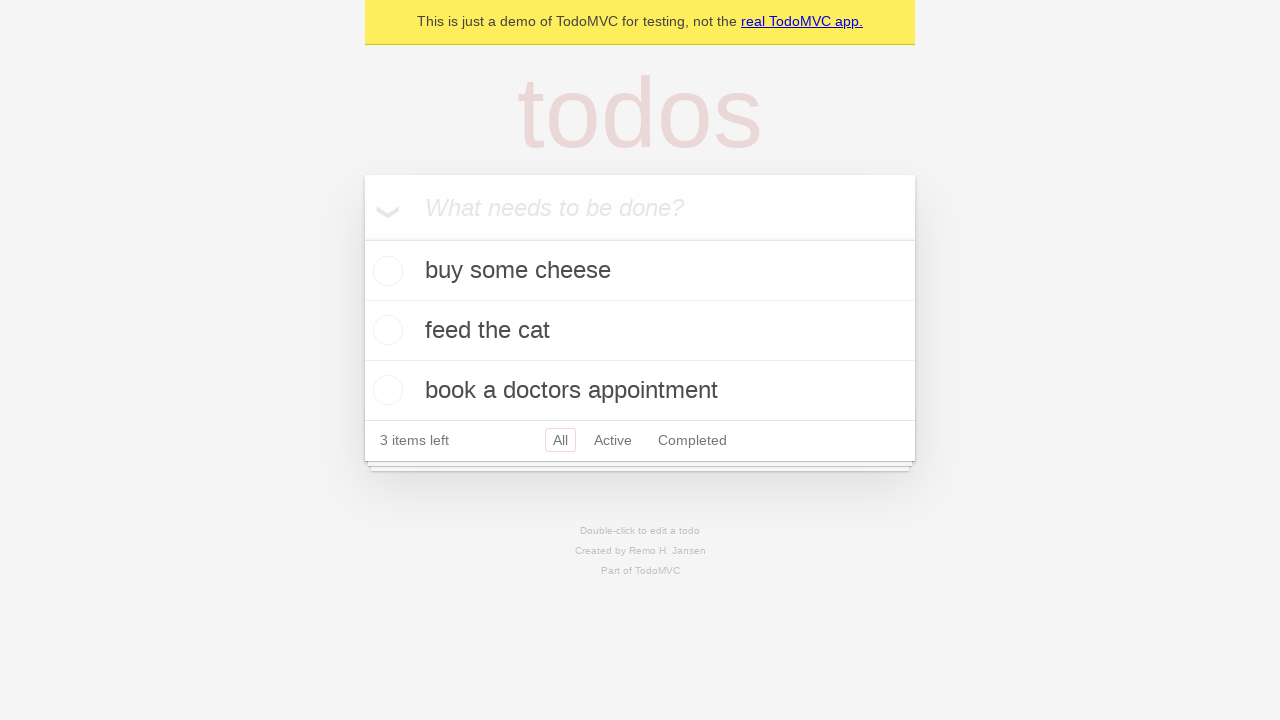

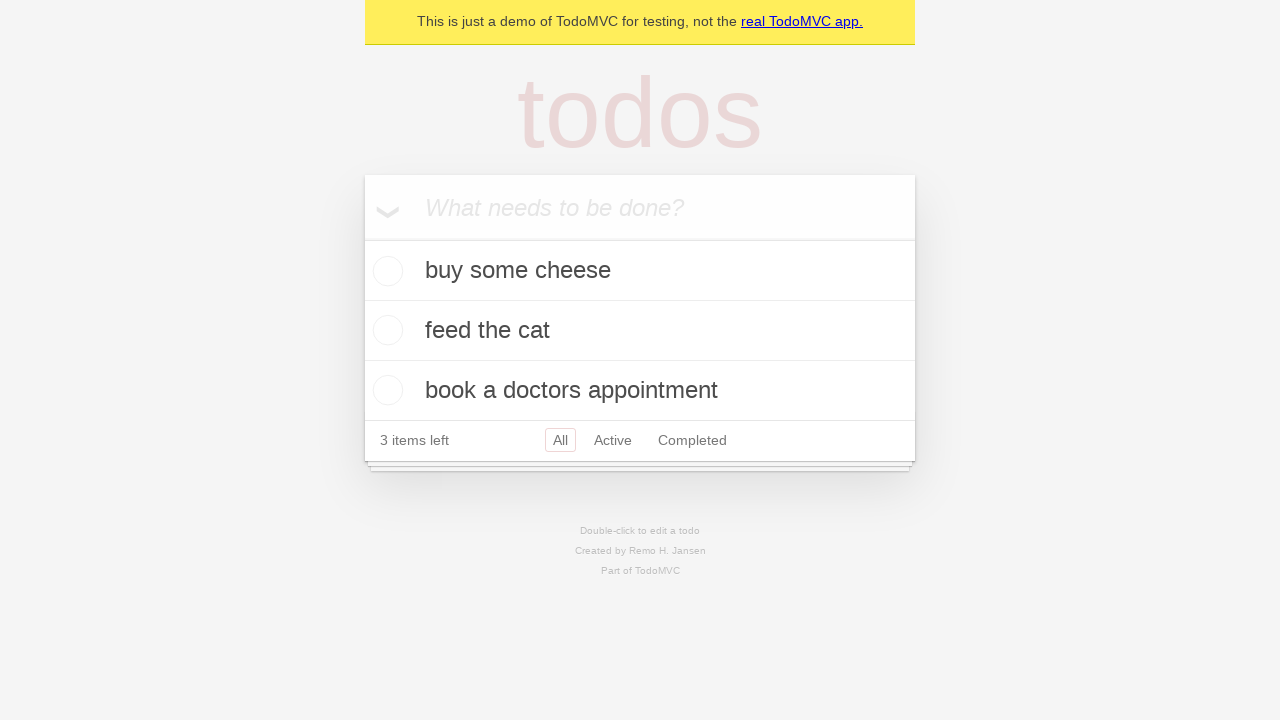